Tests checkbox functionality by checking and unchecking a checkbox, then tests alert handling by clicking alert and confirm buttons

Starting URL: https://rahulshettyacademy.com/AutomationPractice/

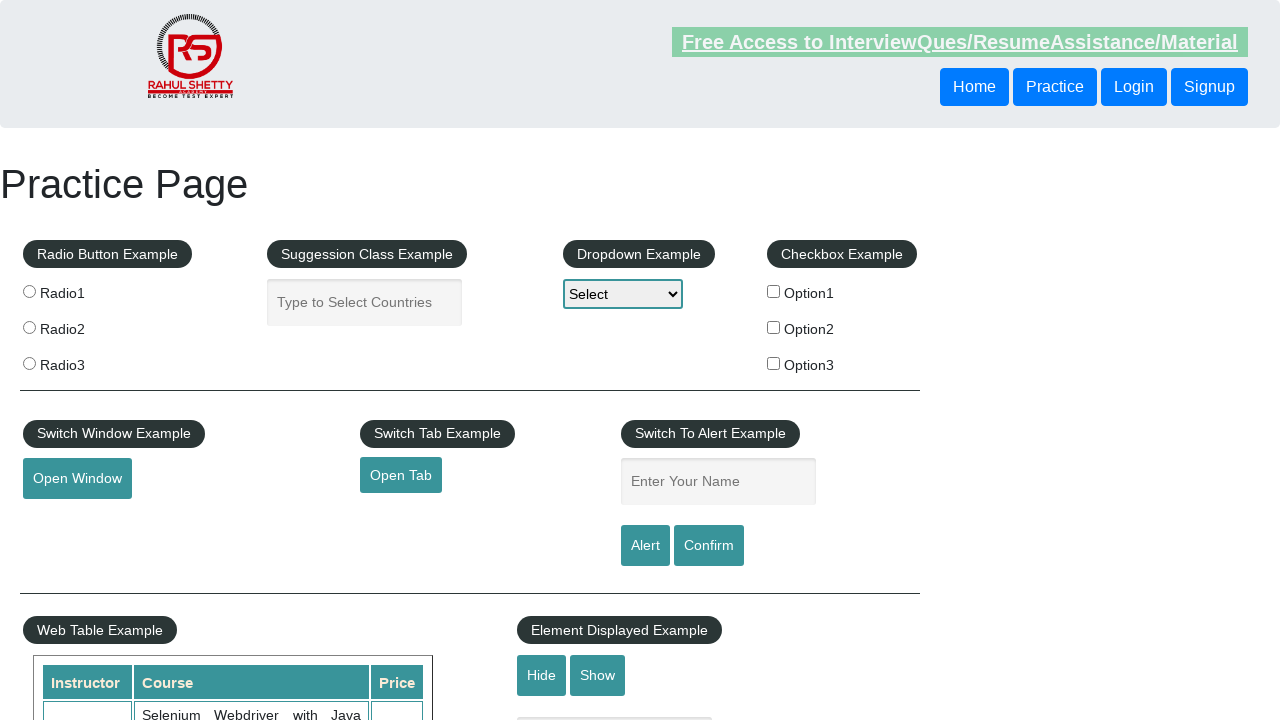

Checked checkbox option1 at (774, 291) on #checkBoxOption1
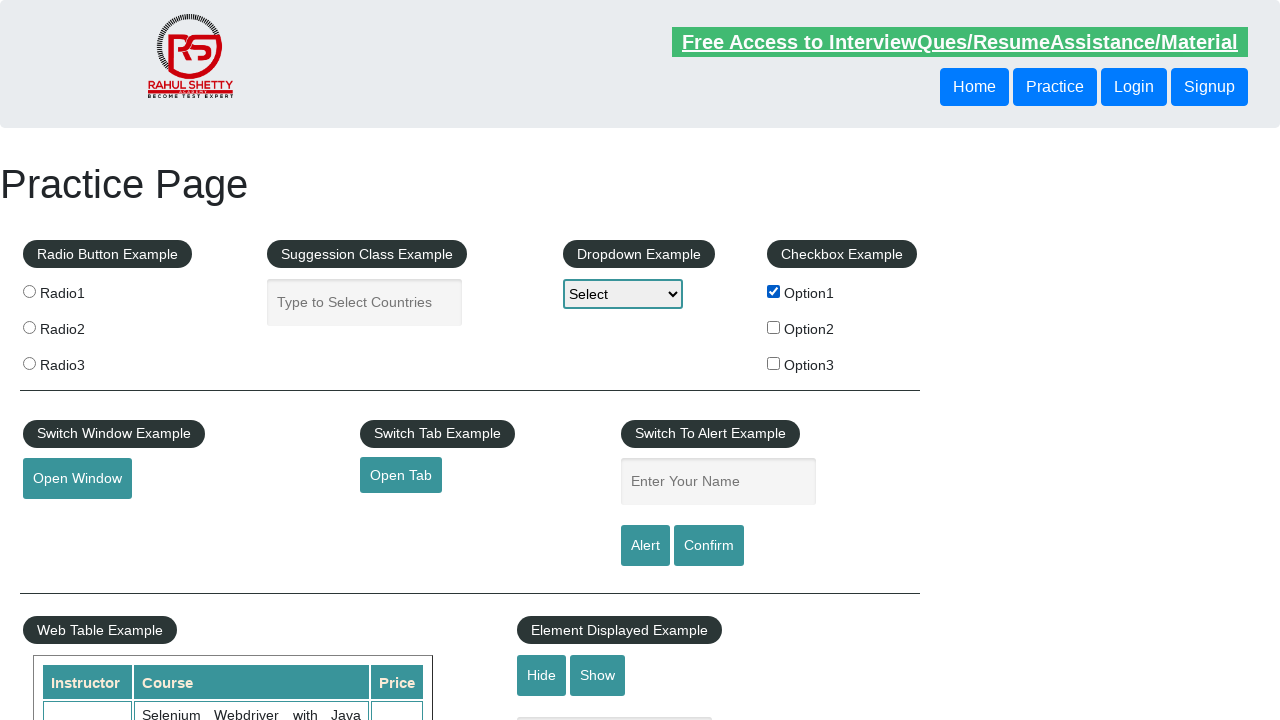

Verified checkbox option1 is checked
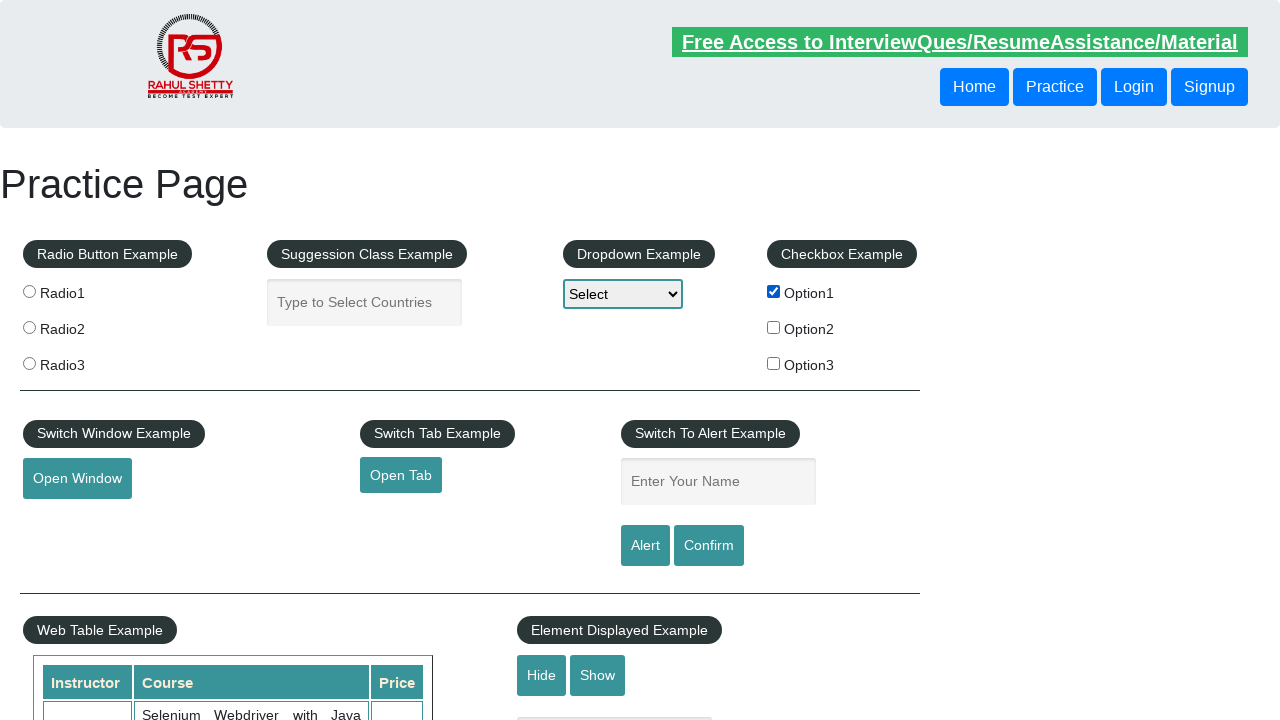

Unchecked checkbox option1 at (774, 291) on #checkBoxOption1
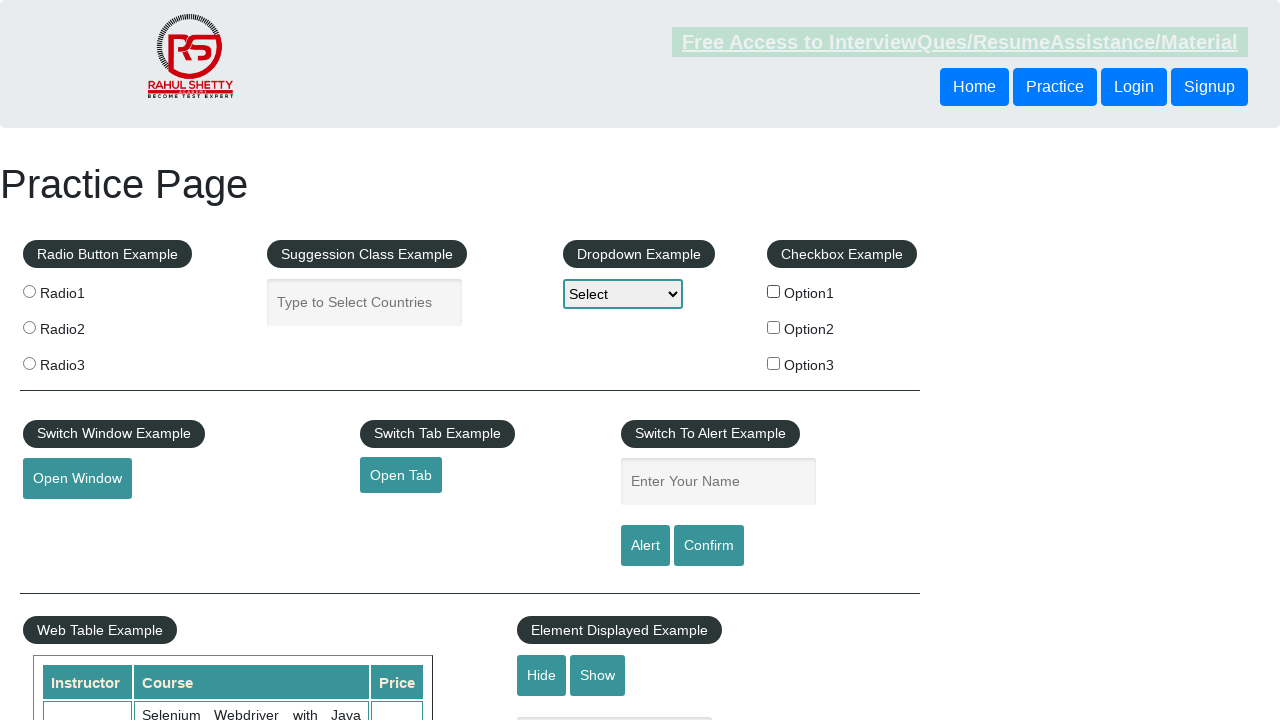

Verified checkbox option1 is unchecked
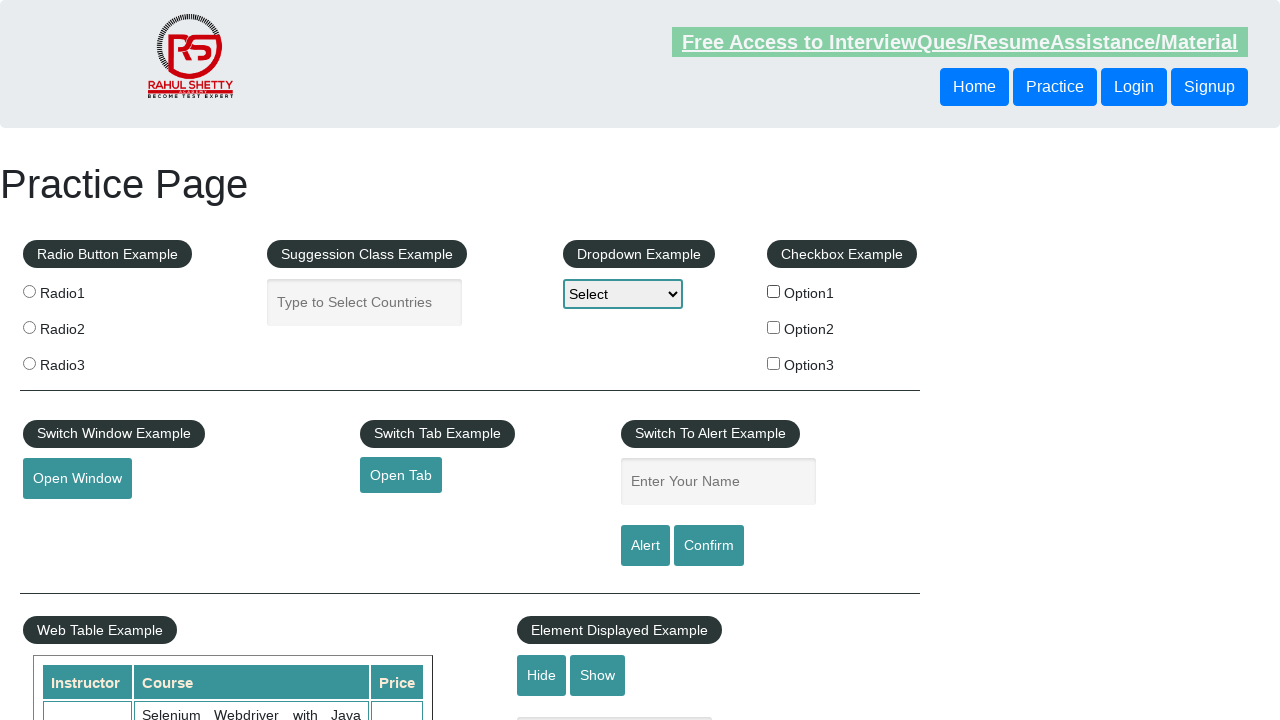

Set up dialog handler to accept alerts
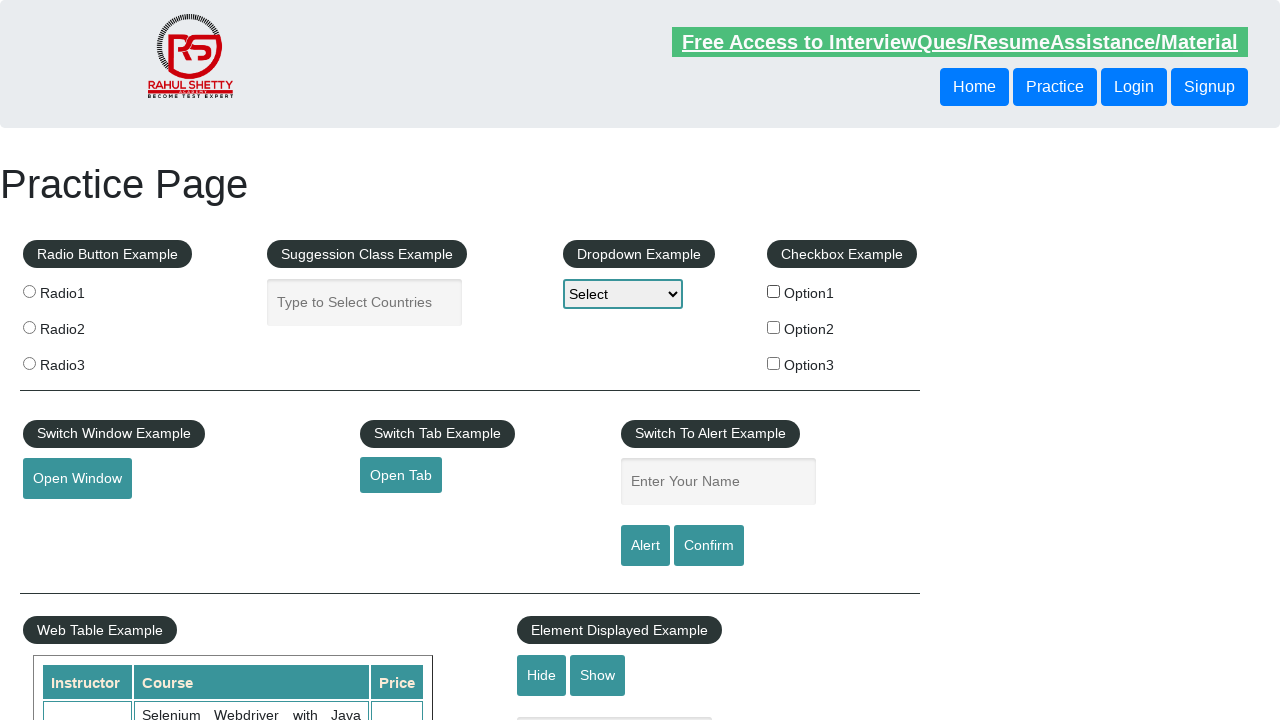

Clicked alert button and accepted dialog at (645, 546) on #alertbtn
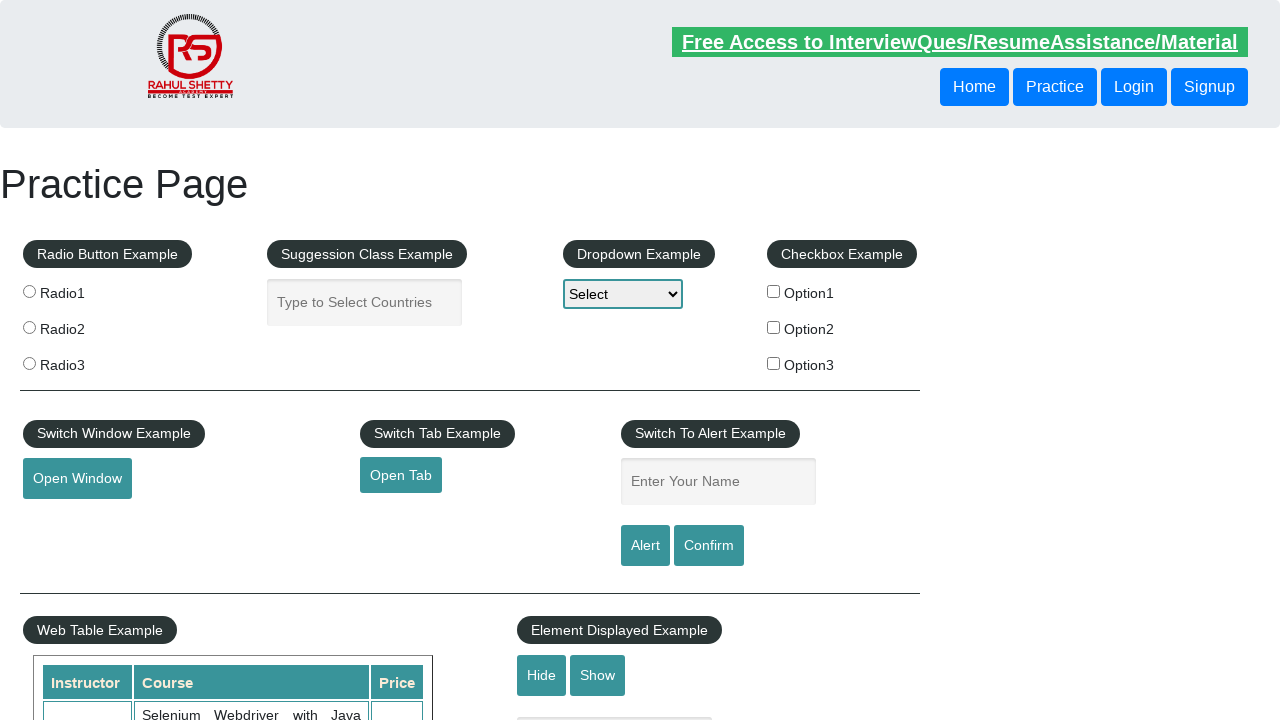

Clicked confirm button and accepted dialog at (709, 546) on input[value="Confirm"]
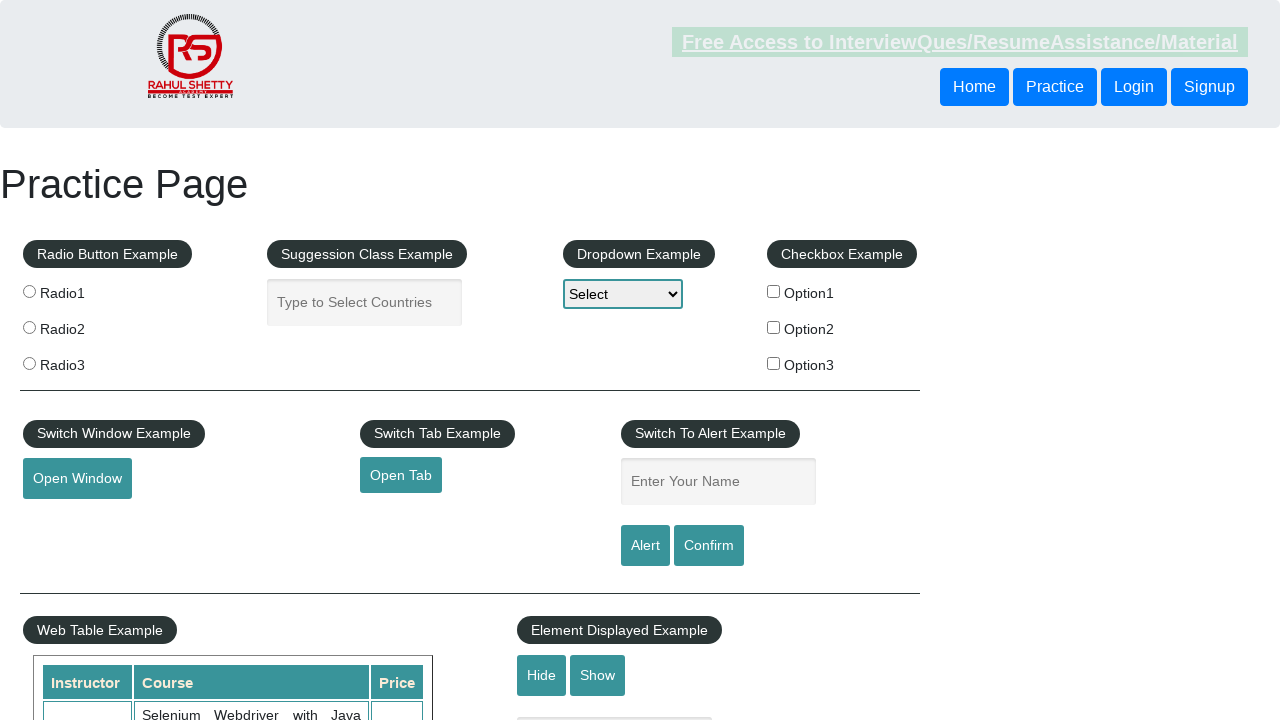

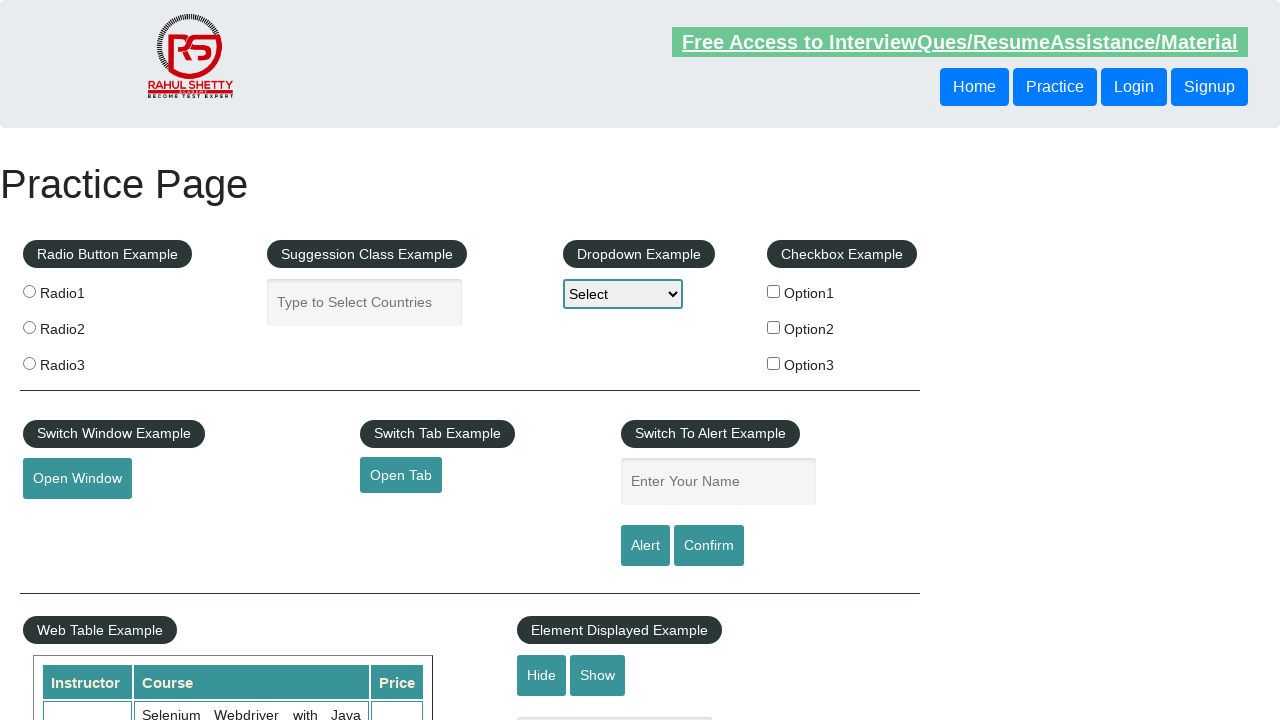